Tests dynamic controls functionality by toggling an input text box from disabled to enabled state and then entering text into it

Starting URL: https://v1.training-support.net/selenium/dynamic-controls

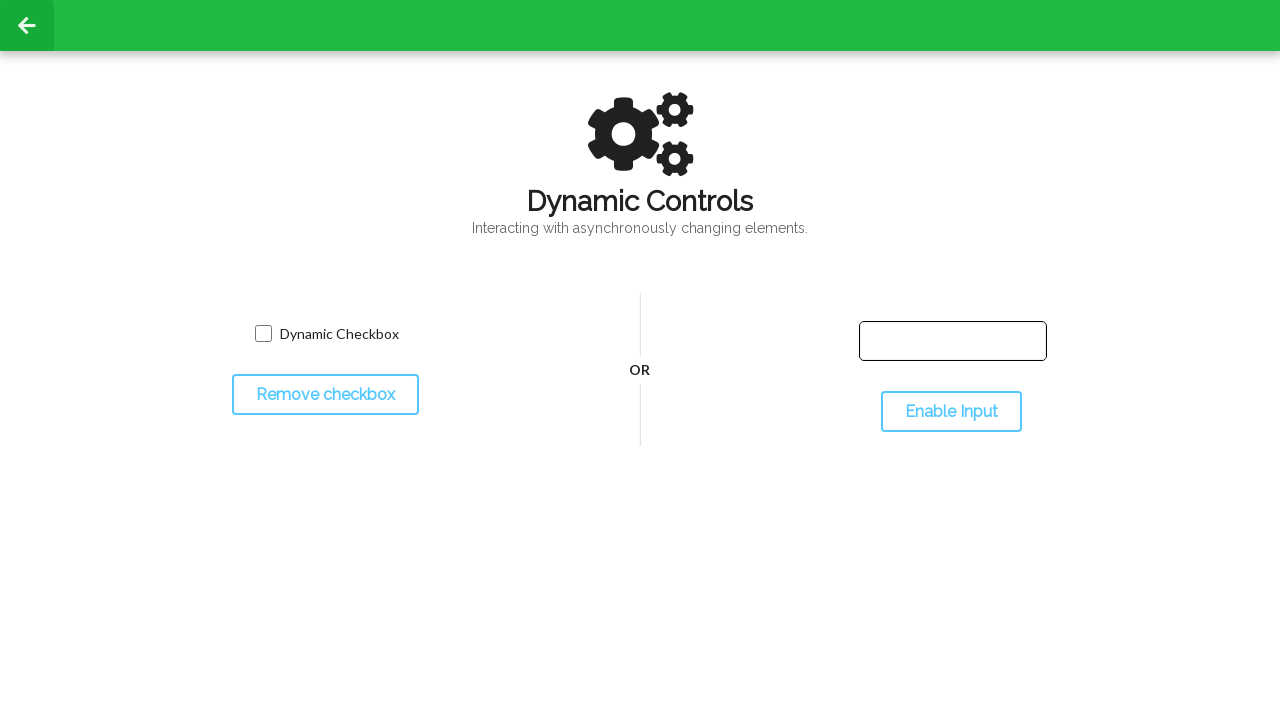

Clicked toggle input button to enable the text box at (951, 412) on #toggleInput
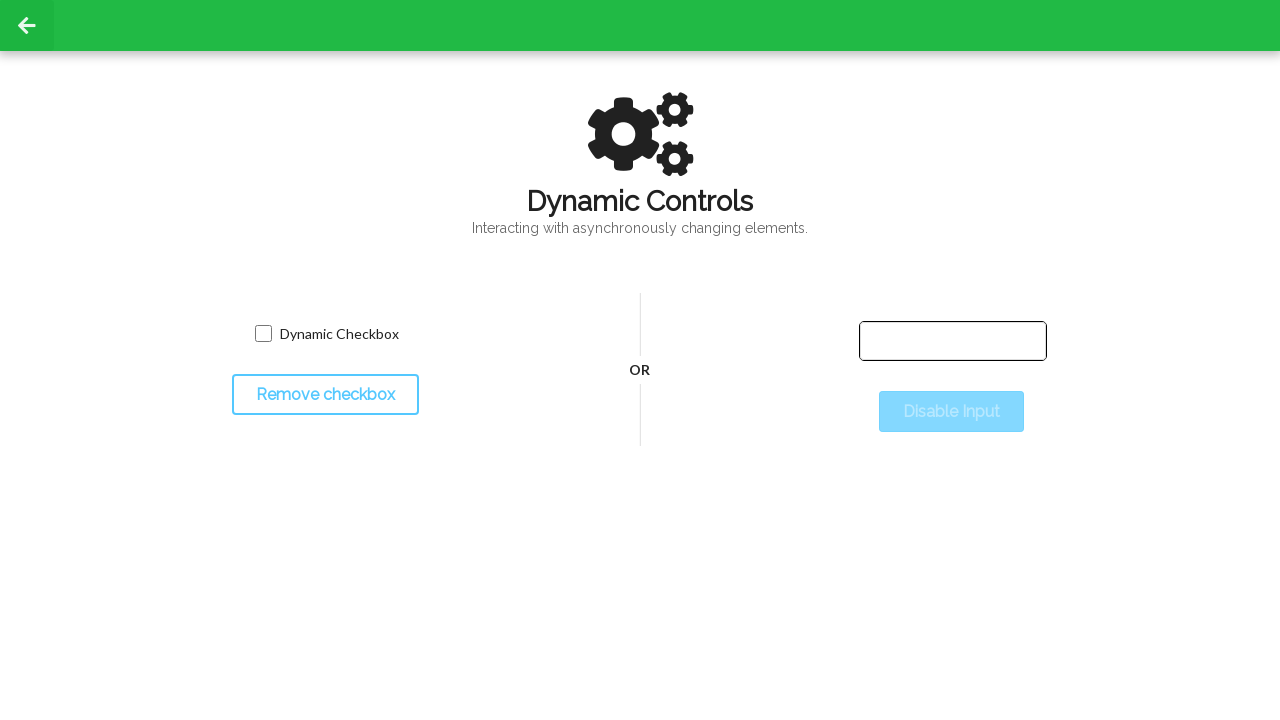

Text box became enabled
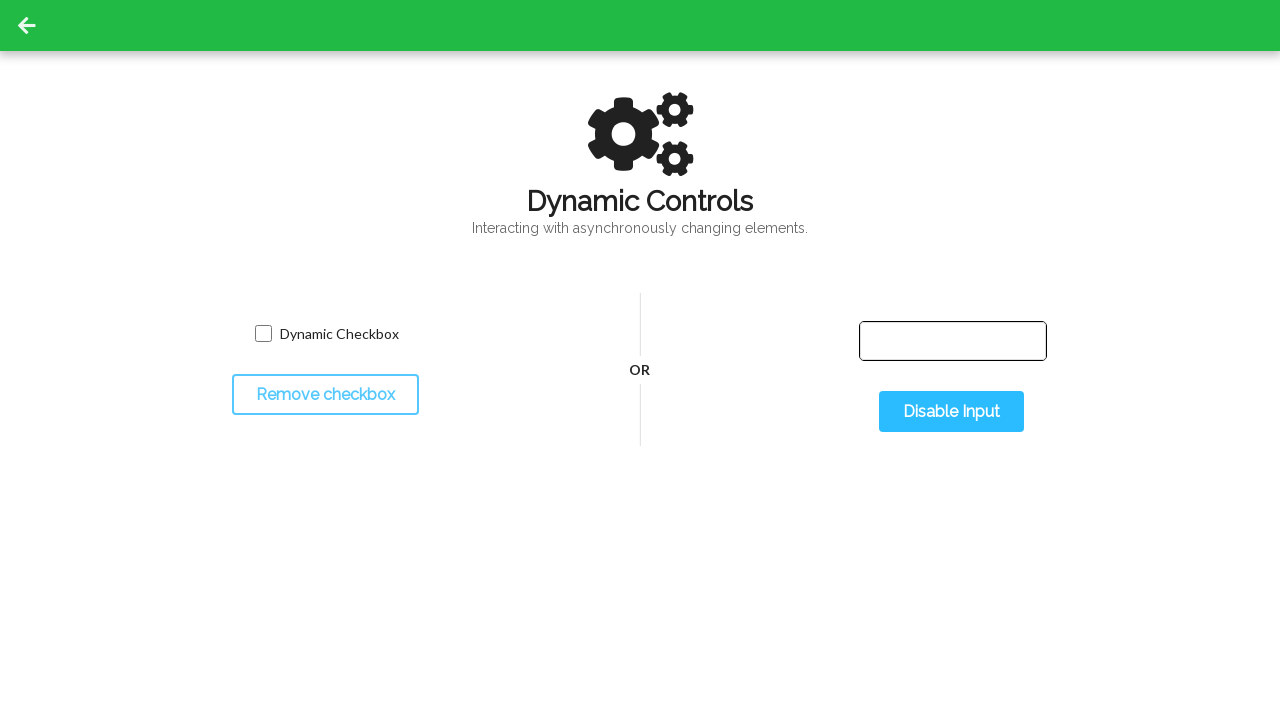

Entered 'Selenium with Python' into the enabled text box on #input-text
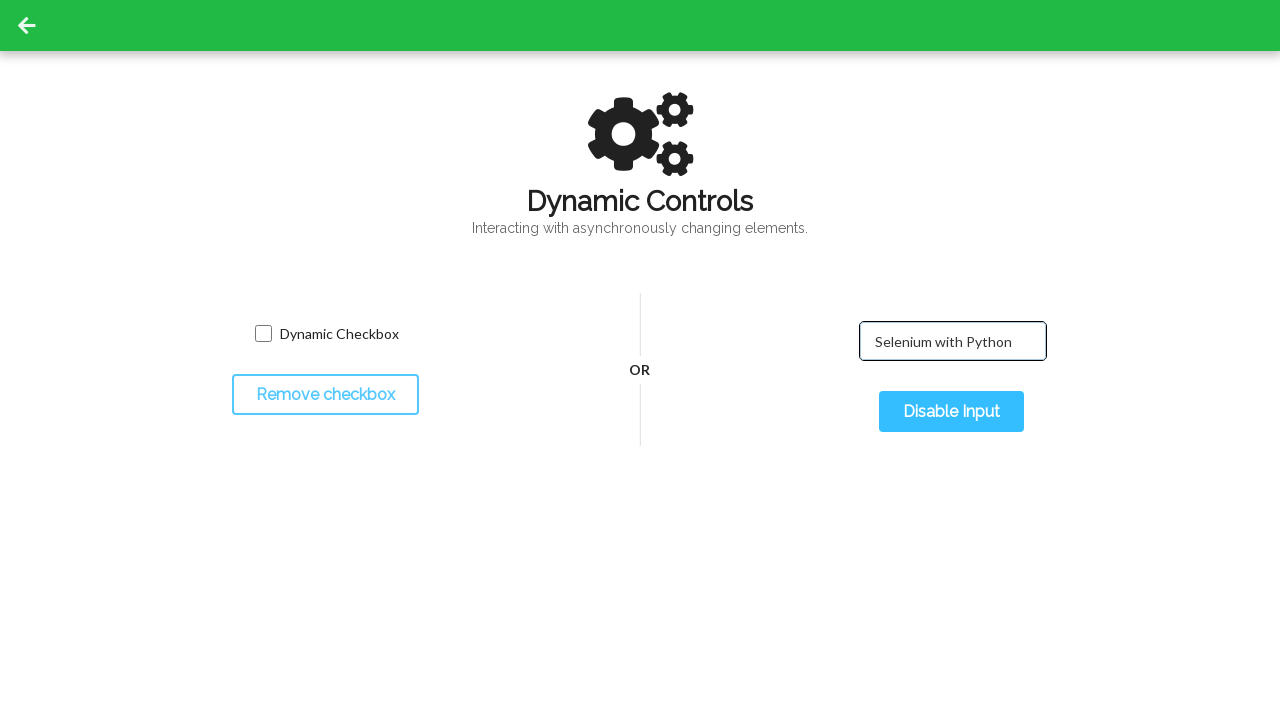

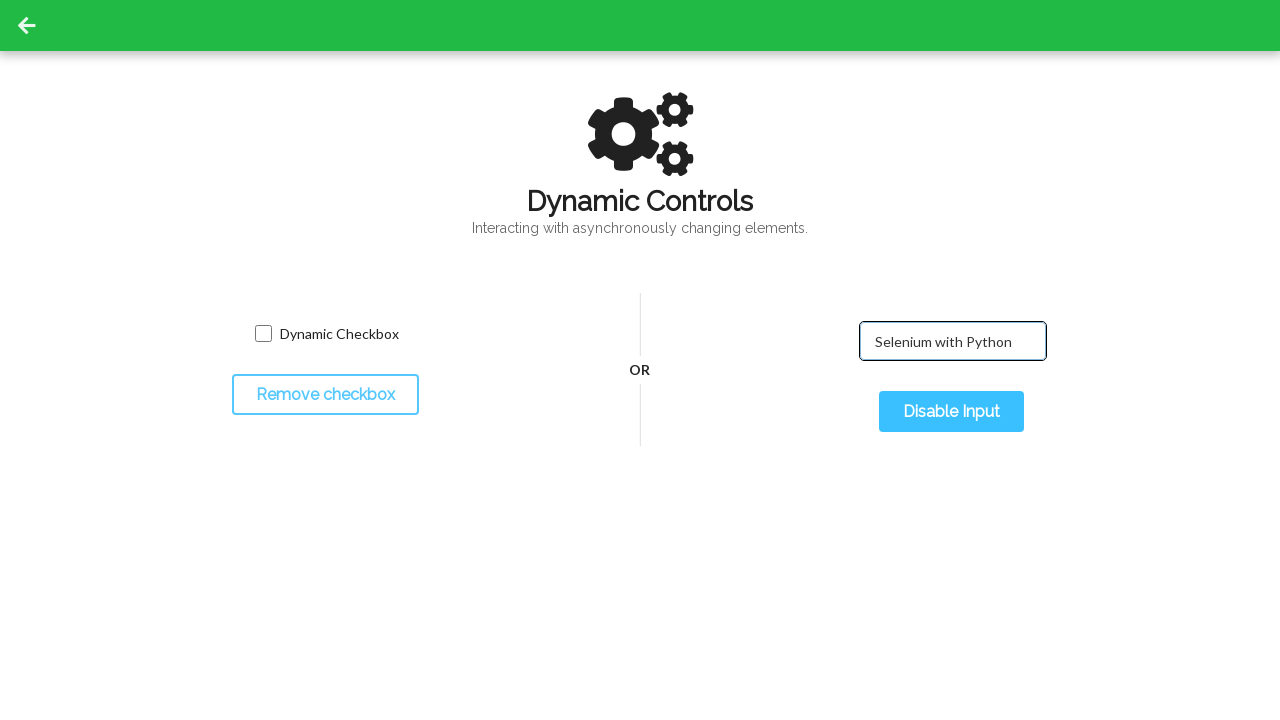